Tests searchable/editable dropdown selection by typing and selecting country names

Starting URL: https://react.semantic-ui.com/maximize/dropdown-example-search-selection/

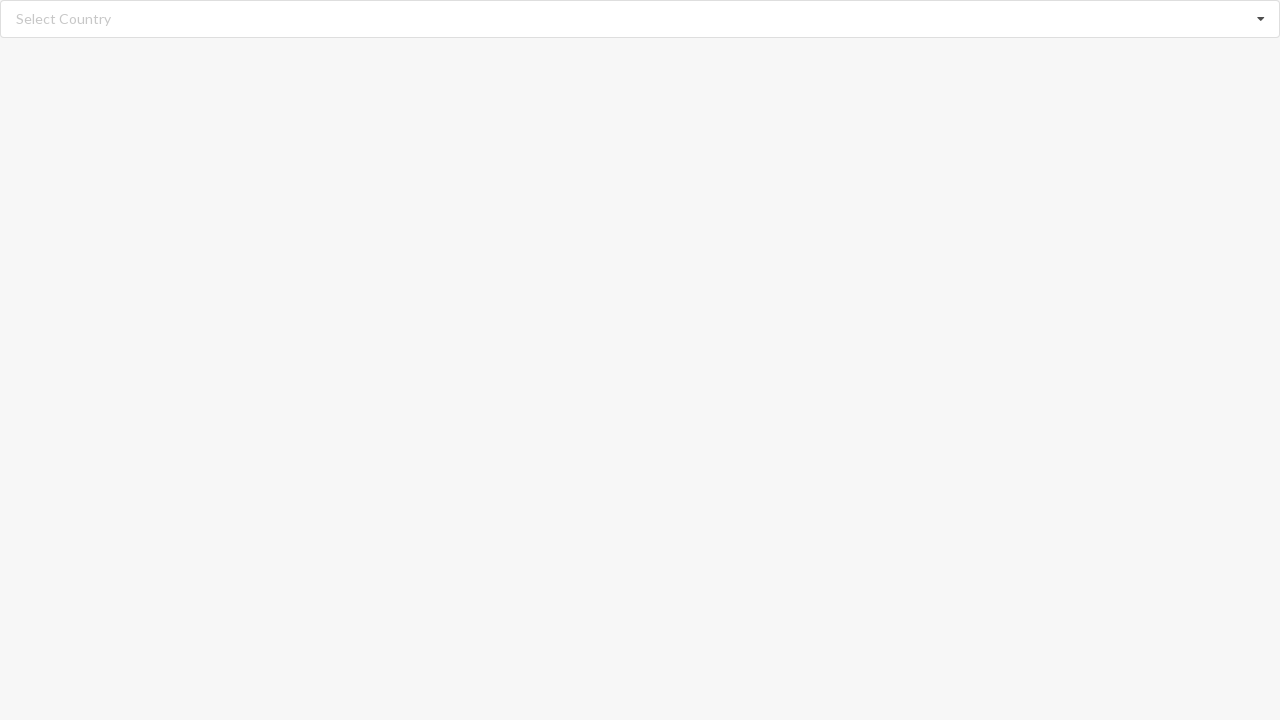

Cleared search input field on input.search
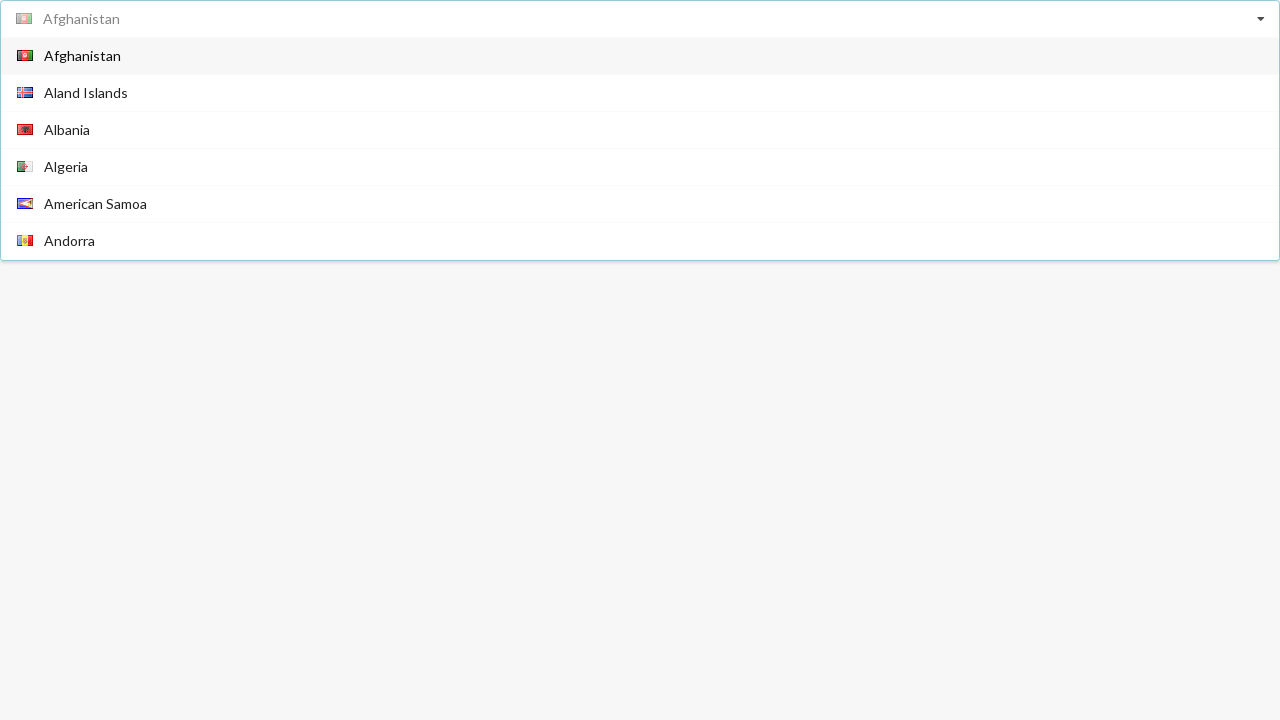

Typed 'Anguilla' in search field on input.search
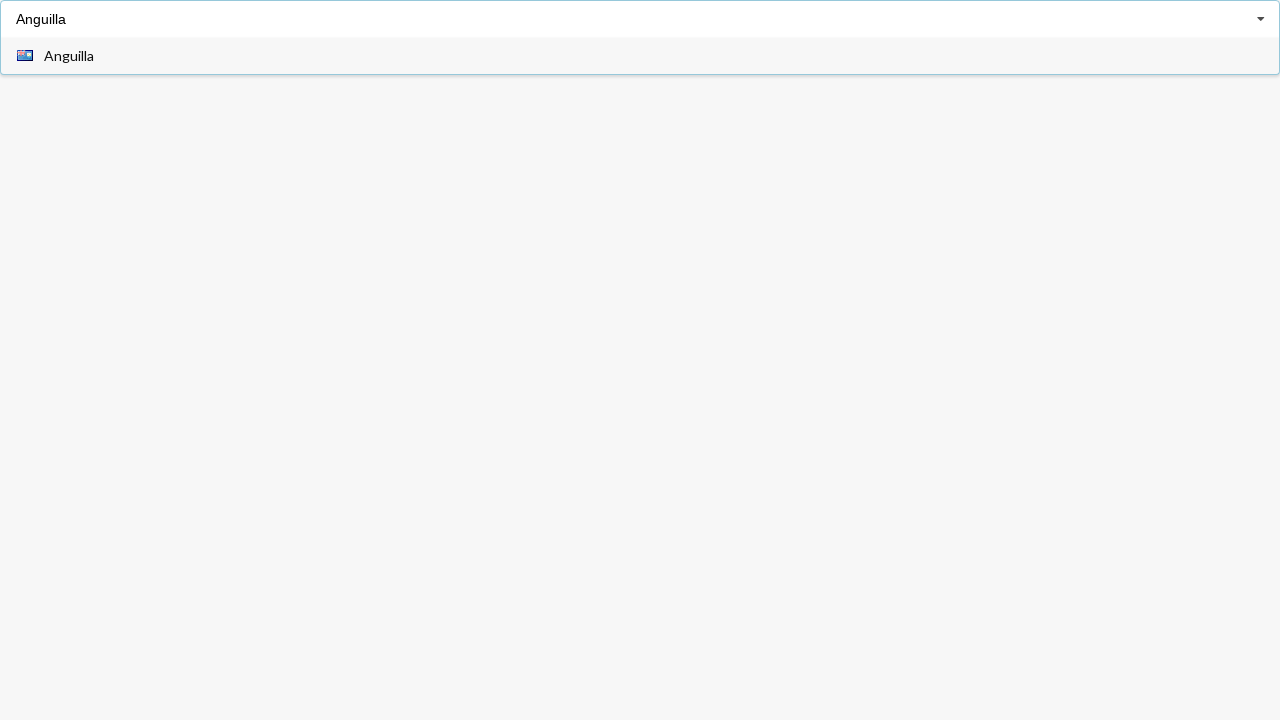

Waited for dropdown items to become visible
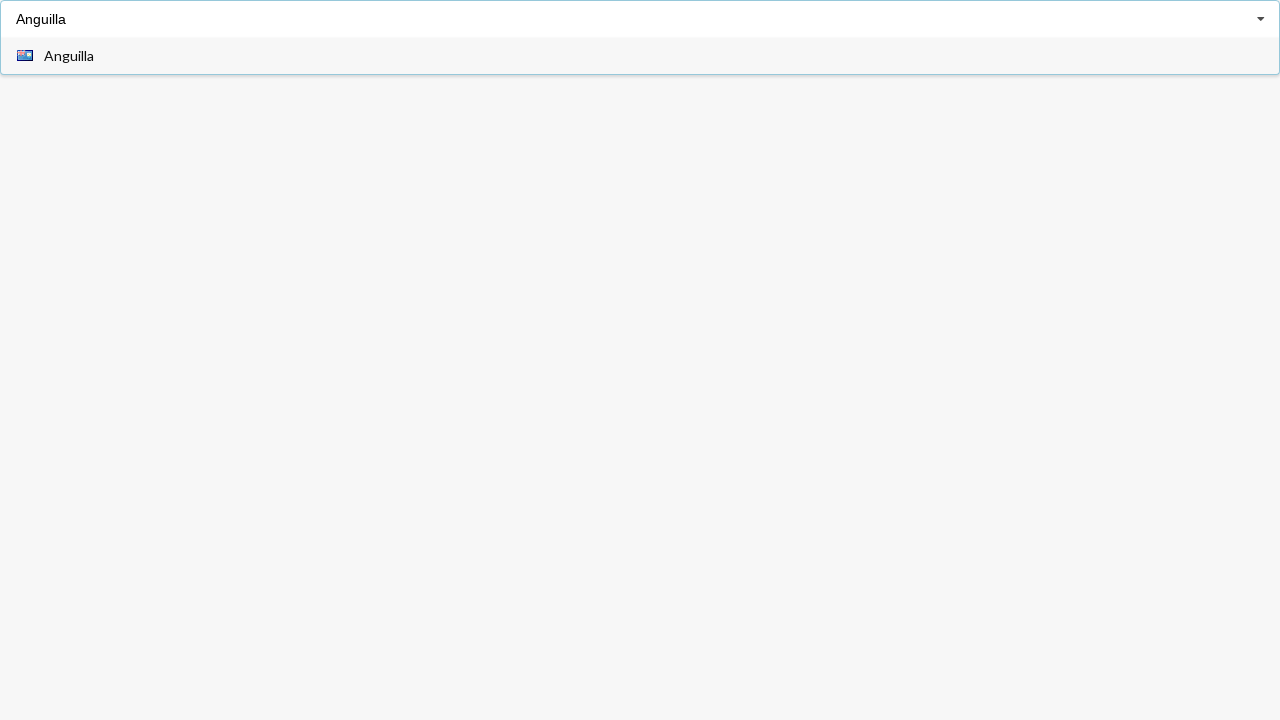

Selected 'Anguilla' from dropdown at (69, 56) on div.item span >> nth=0
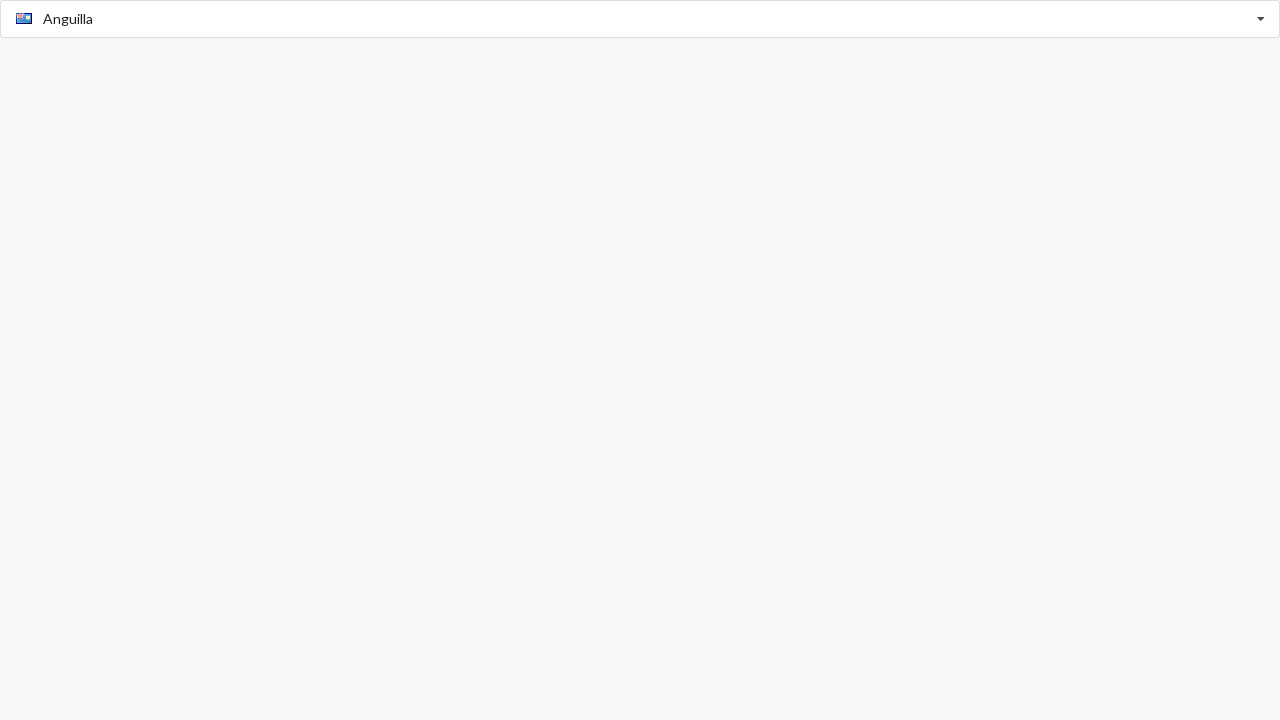

Cleared search input field on input.search
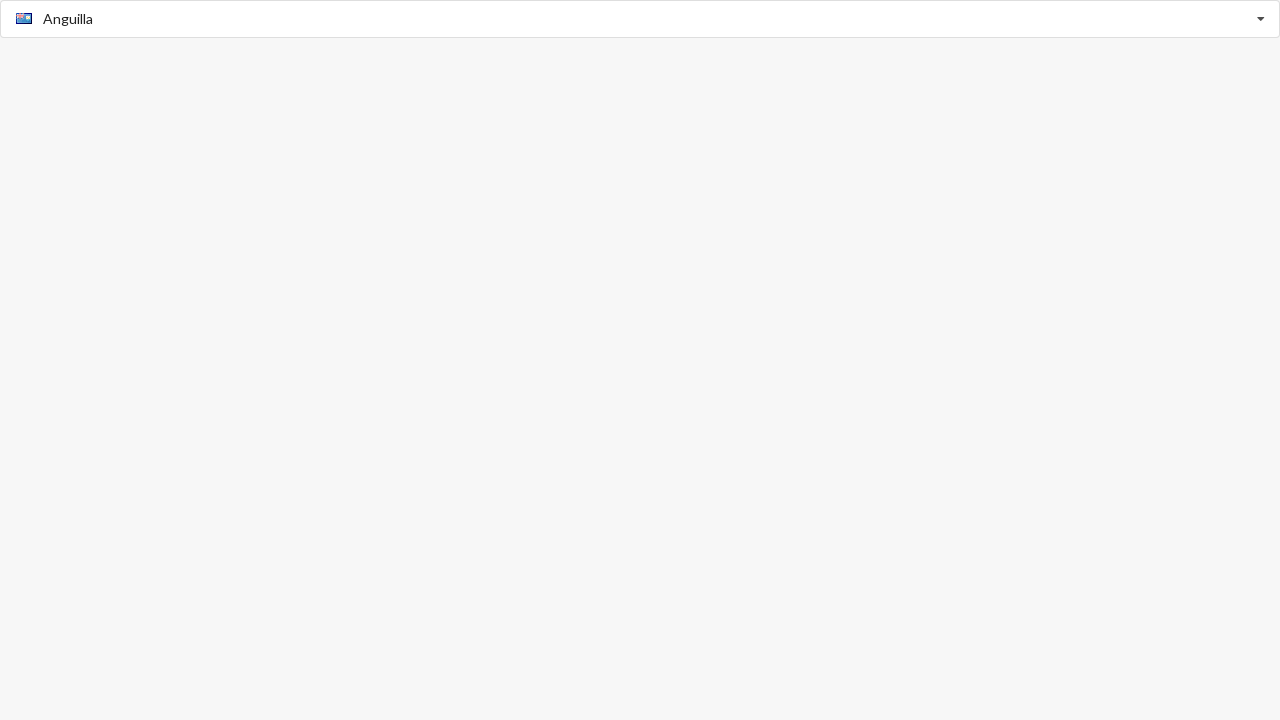

Typed 'Belgium' in search field on input.search
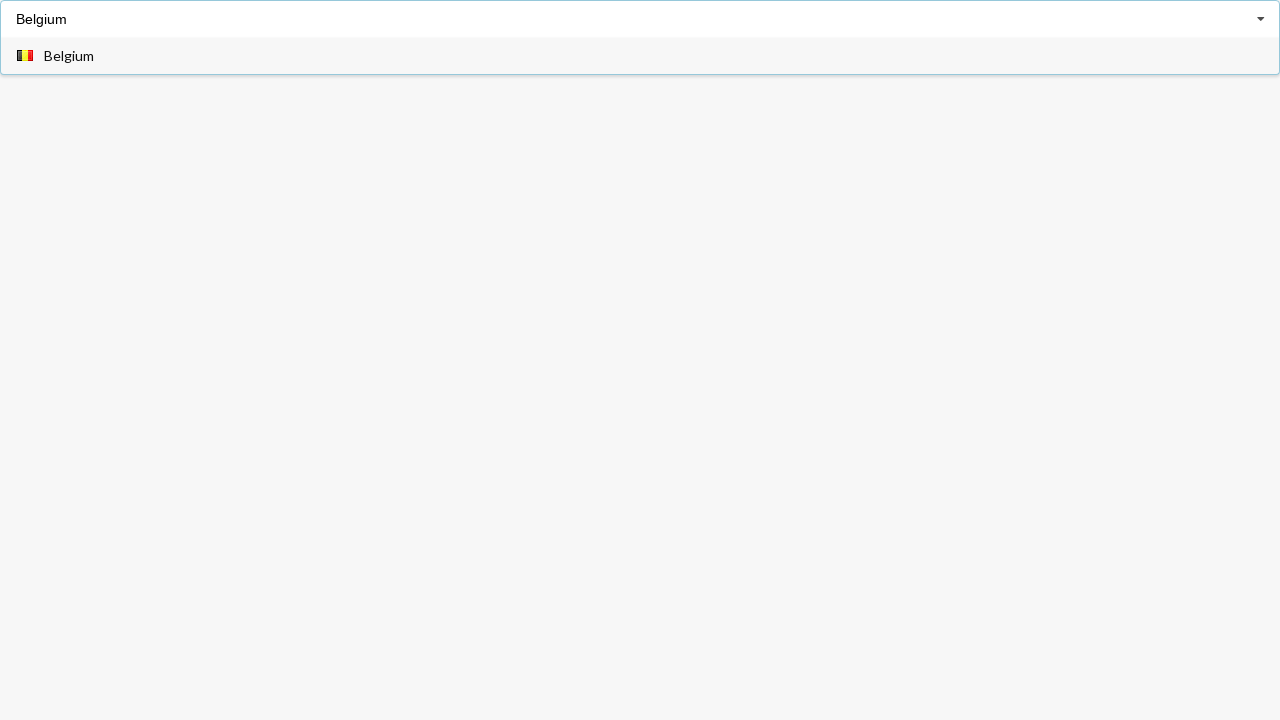

Waited for dropdown items to become visible
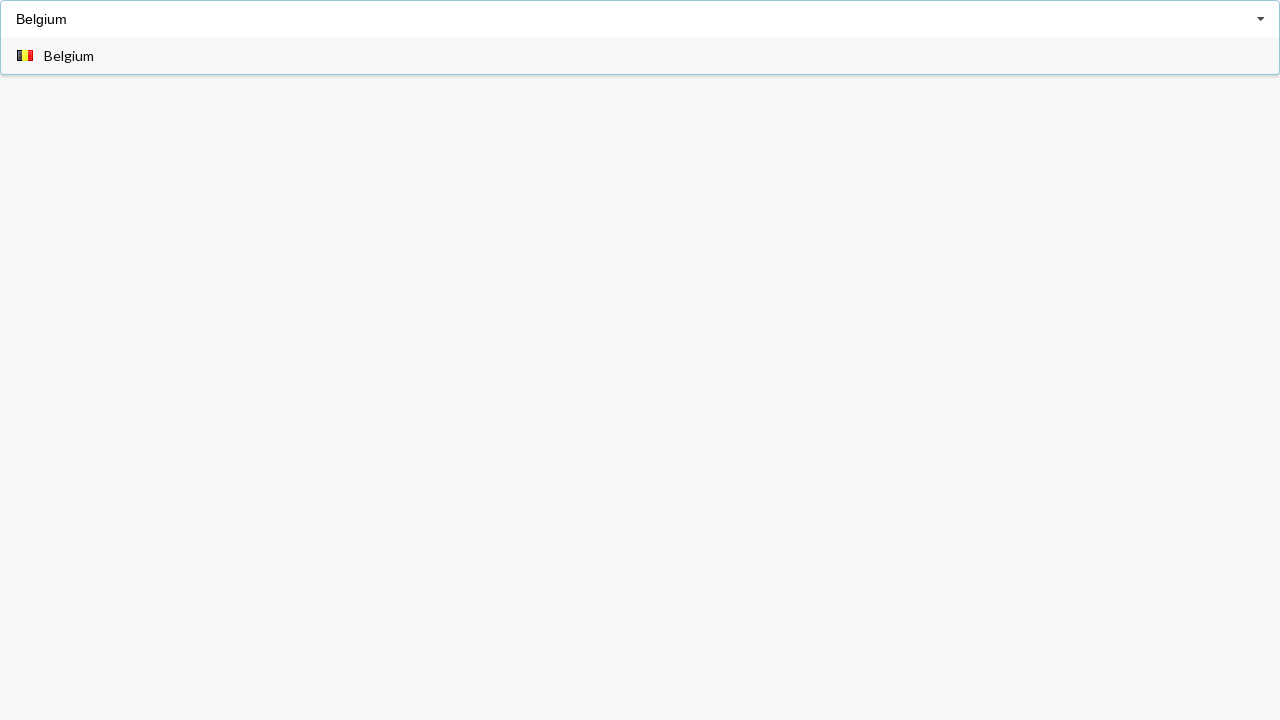

Selected 'Belgium' from dropdown at (69, 56) on div.item span >> nth=0
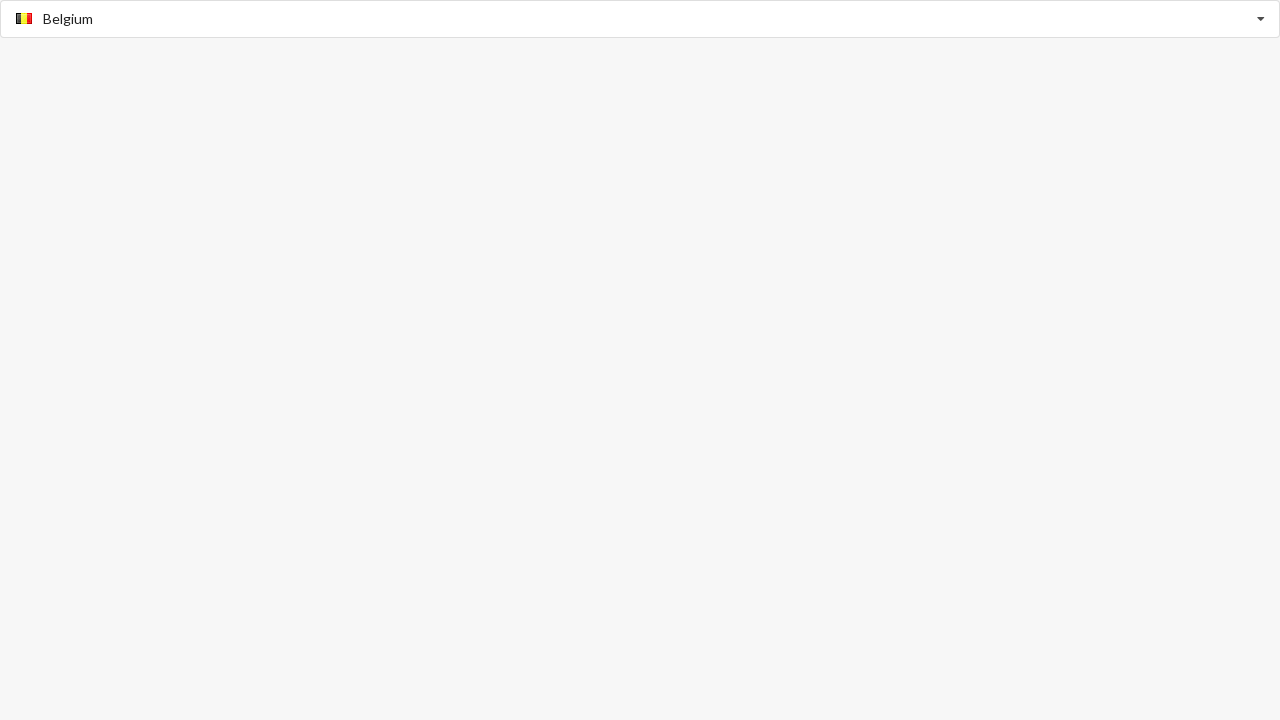

Cleared search input field on input.search
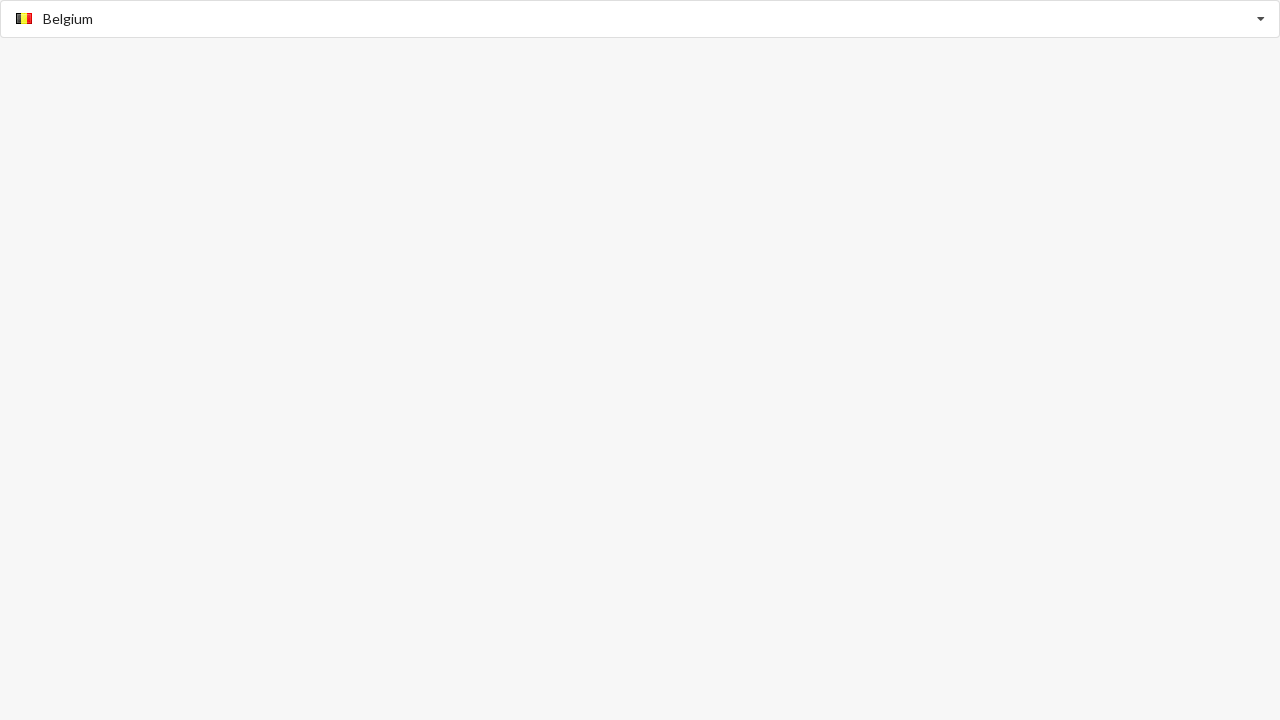

Typed 'Afghanistan' in search field on input.search
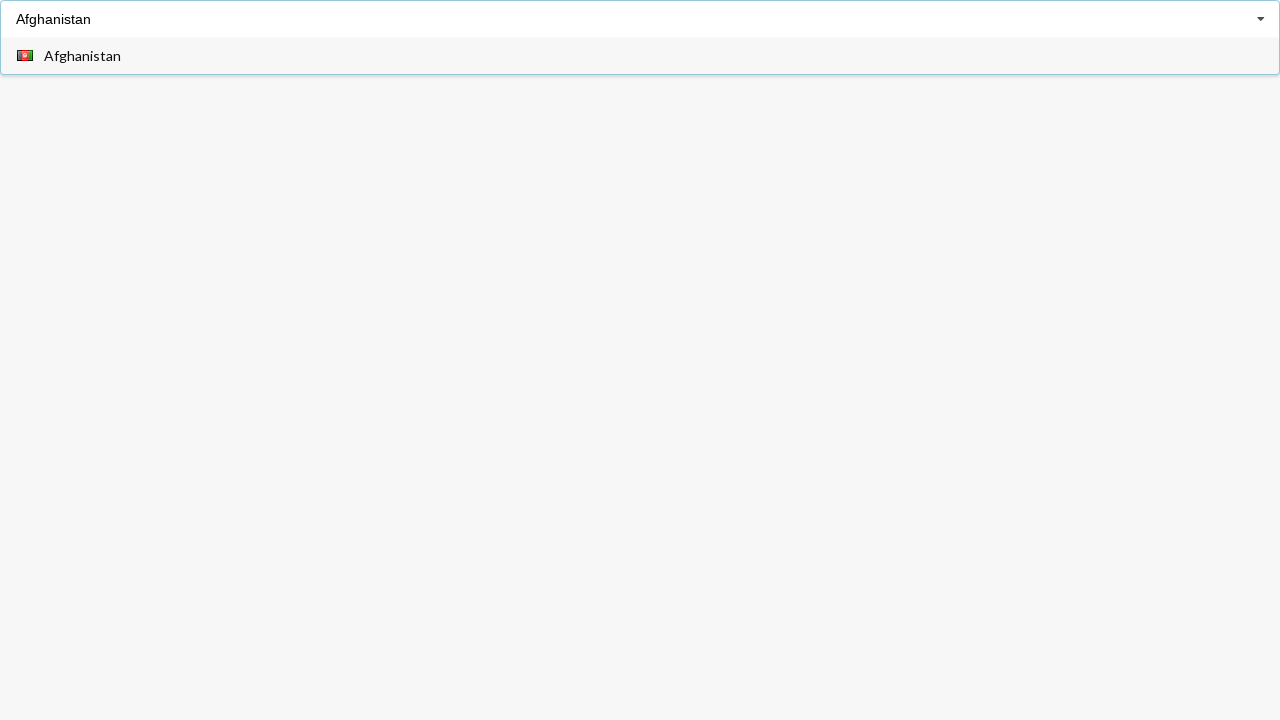

Waited for dropdown items to become visible
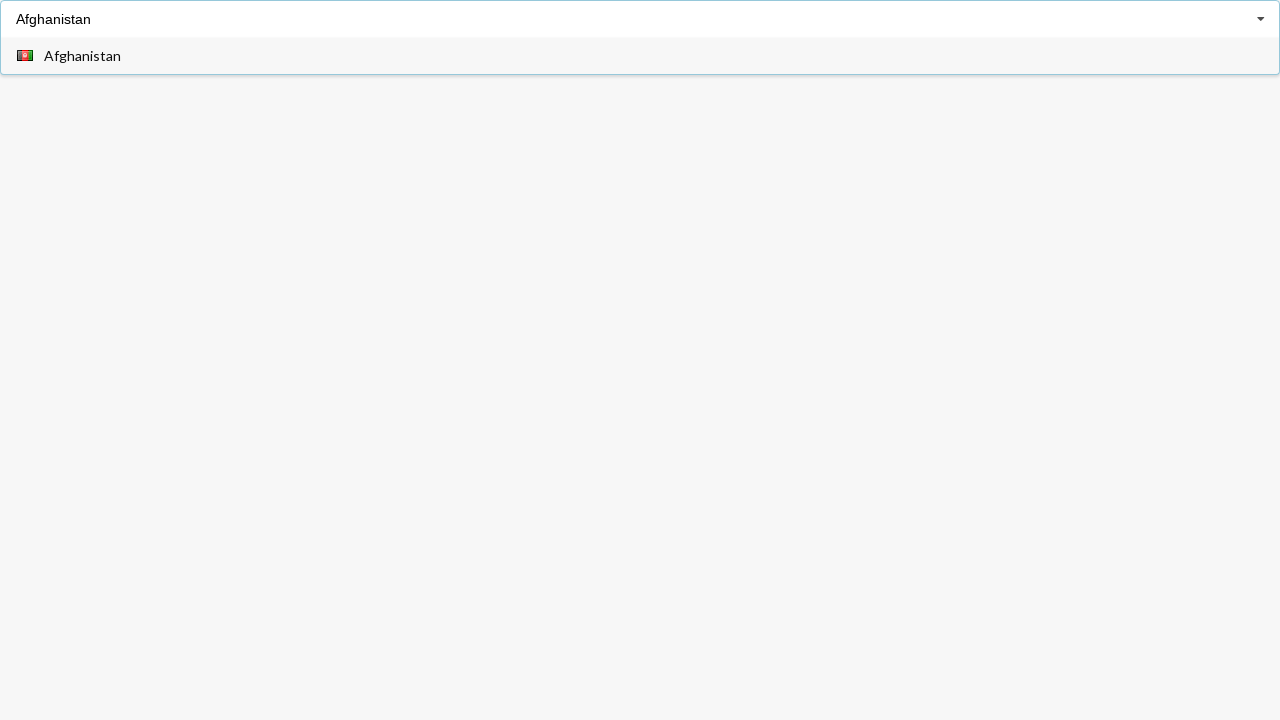

Selected 'Afghanistan' from dropdown at (82, 56) on div.item span >> nth=0
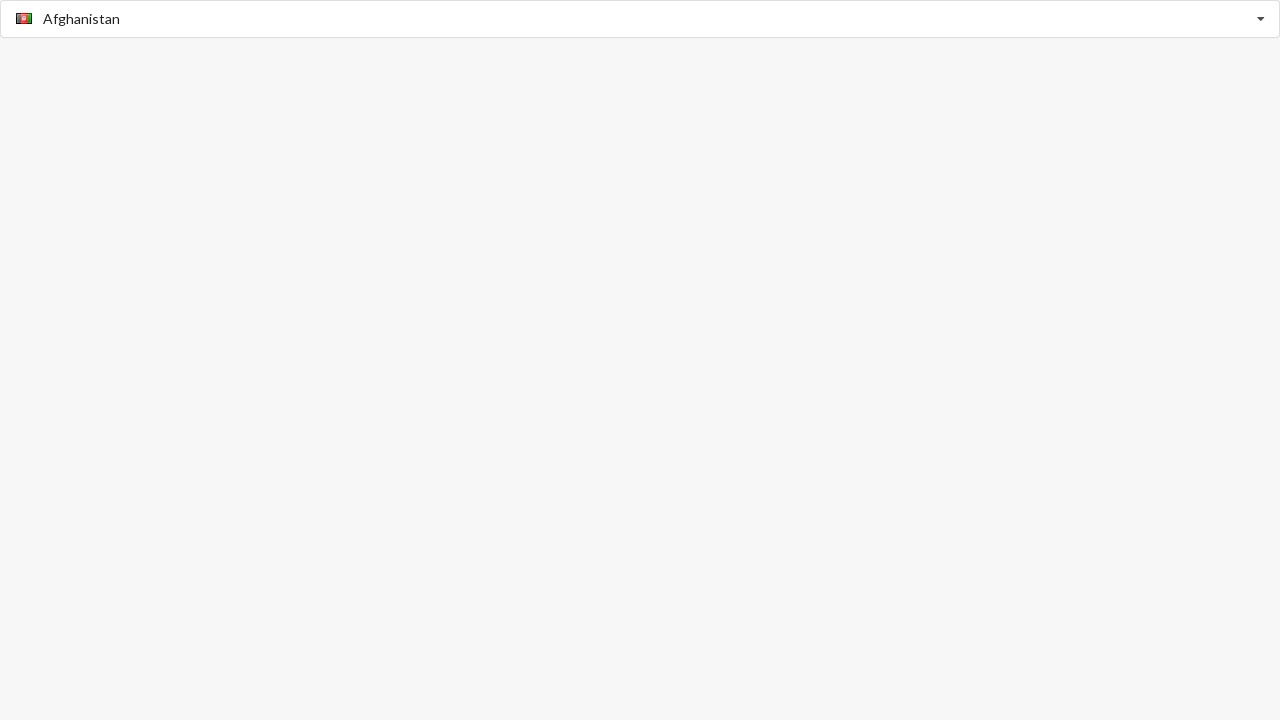

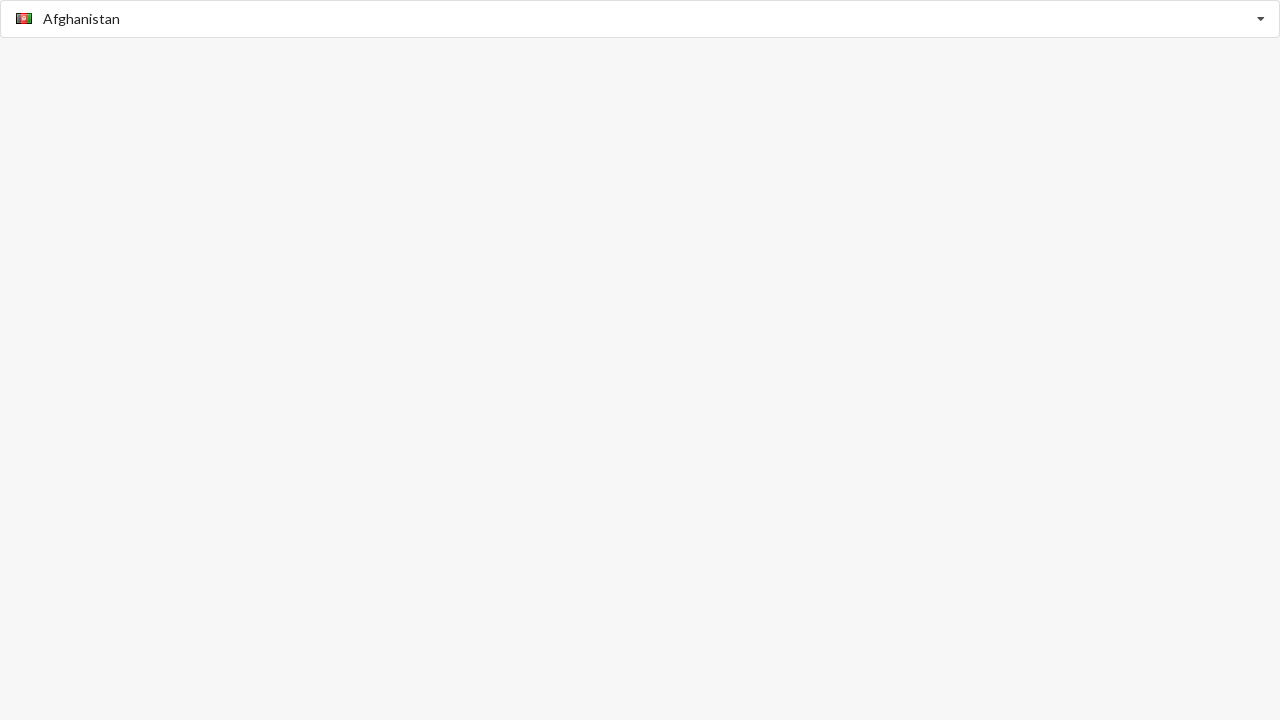